Tests product search functionality by entering a randomly selected product name and submitting the search form

Starting URL: https://prod-kurs.coderslab.pl/index.php

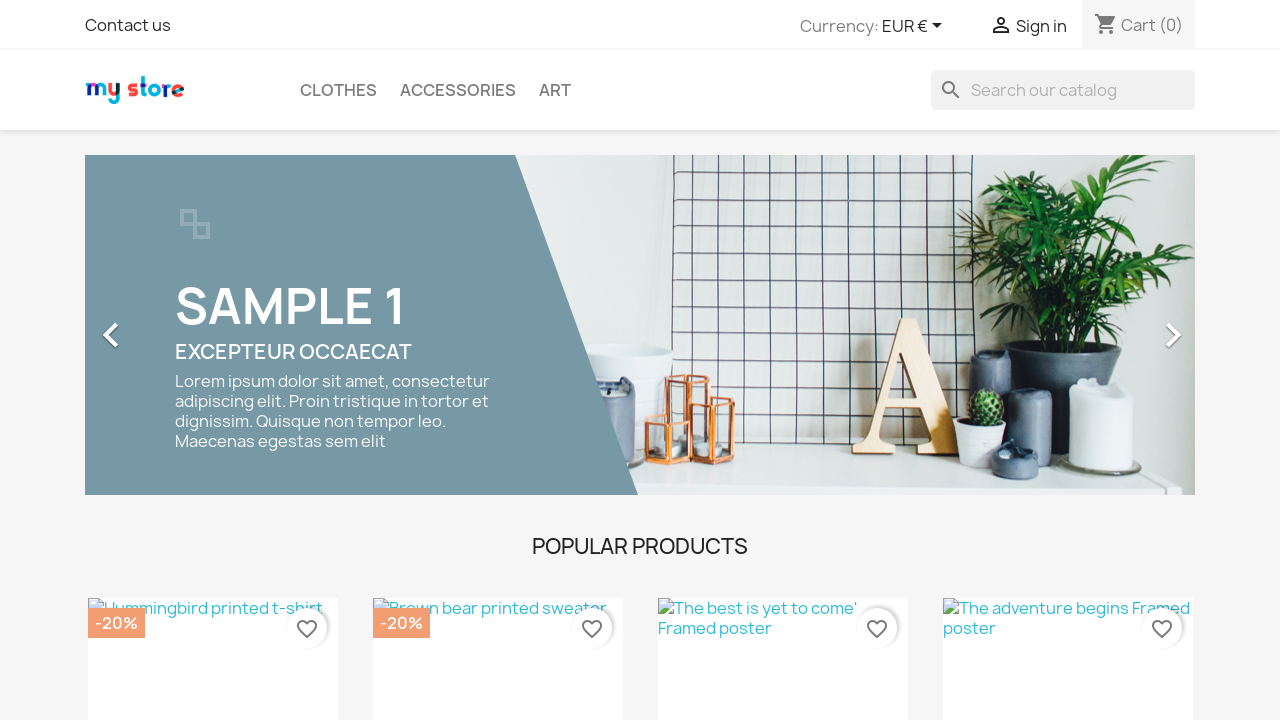

Cleared the search input field on input[name='s']
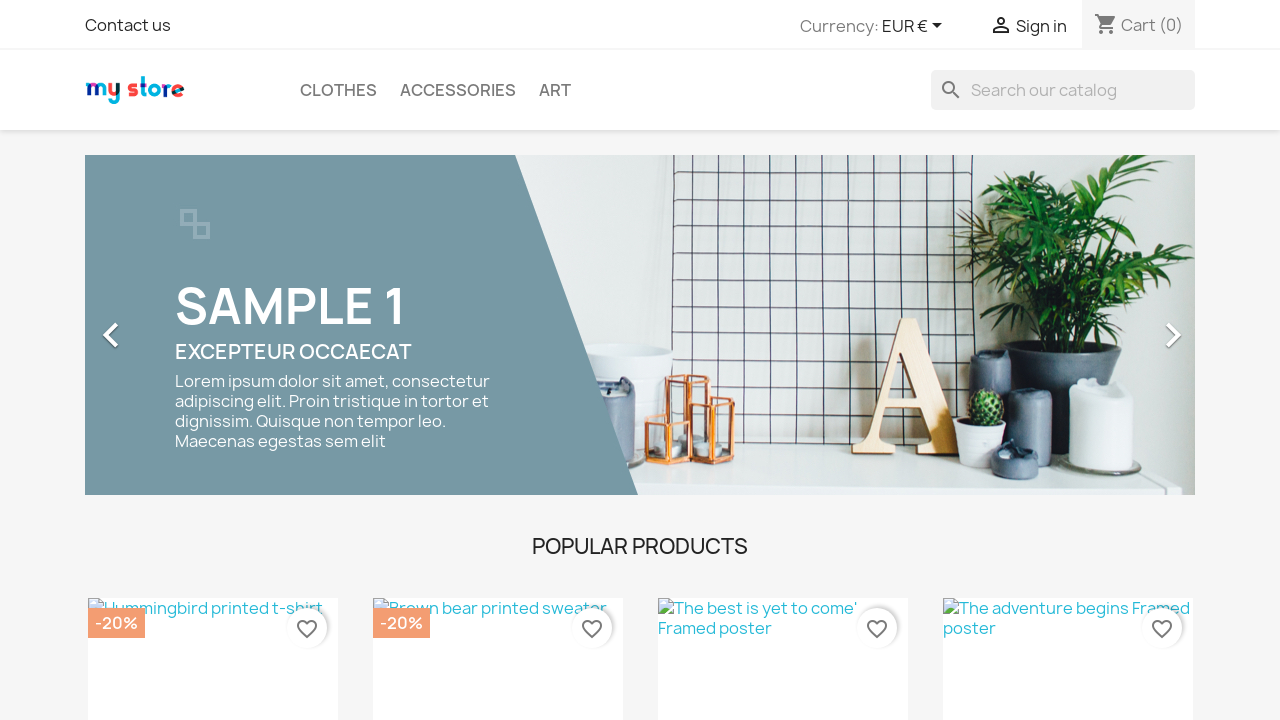

Filled search field with randomly selected product: 'T-Shirt' on input[name='s']
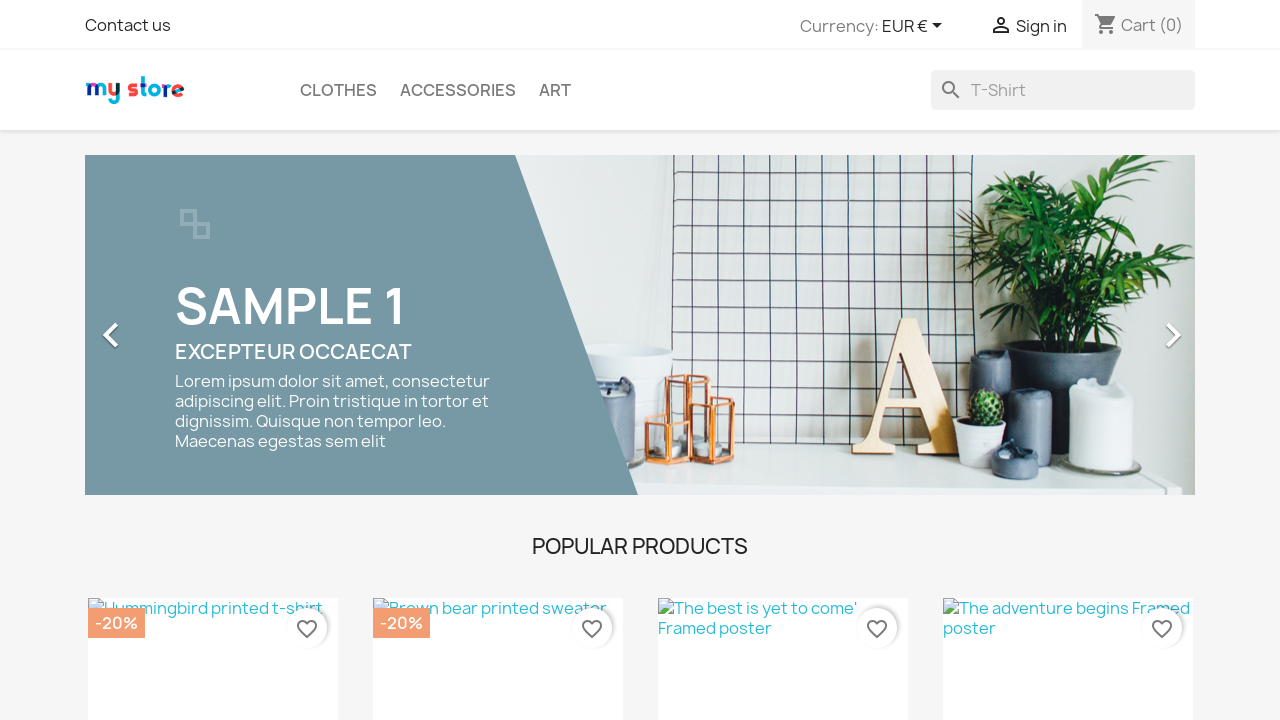

Pressed Enter to submit the search form on input[name='s']
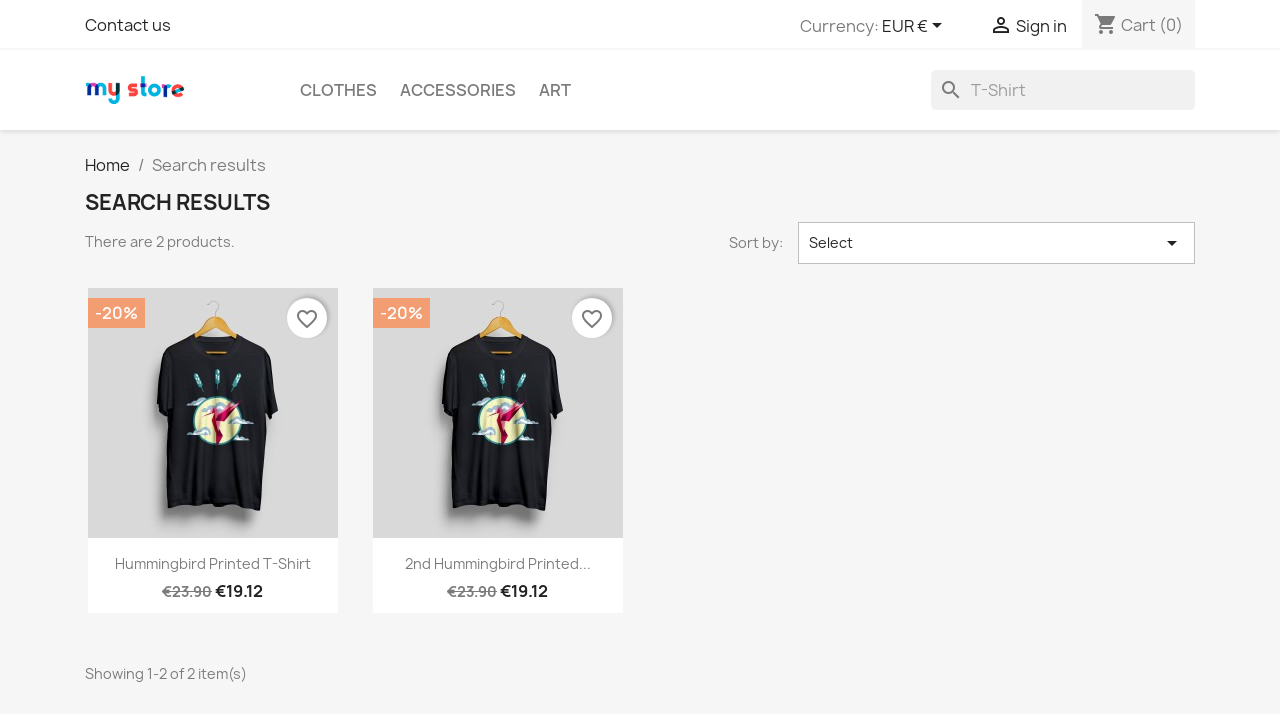

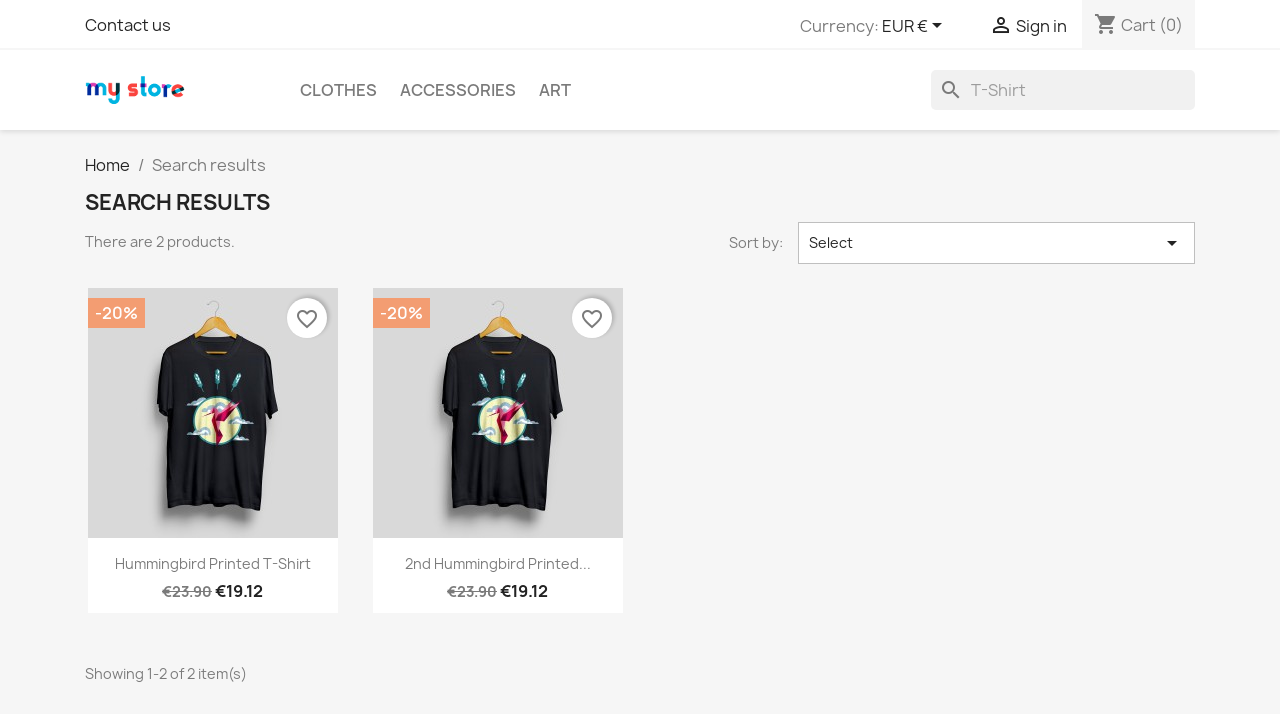